Tests Angular data binding by typing a name into an input field and verifying the greeting message updates accordingly

Starting URL: http://www.angularjs.org

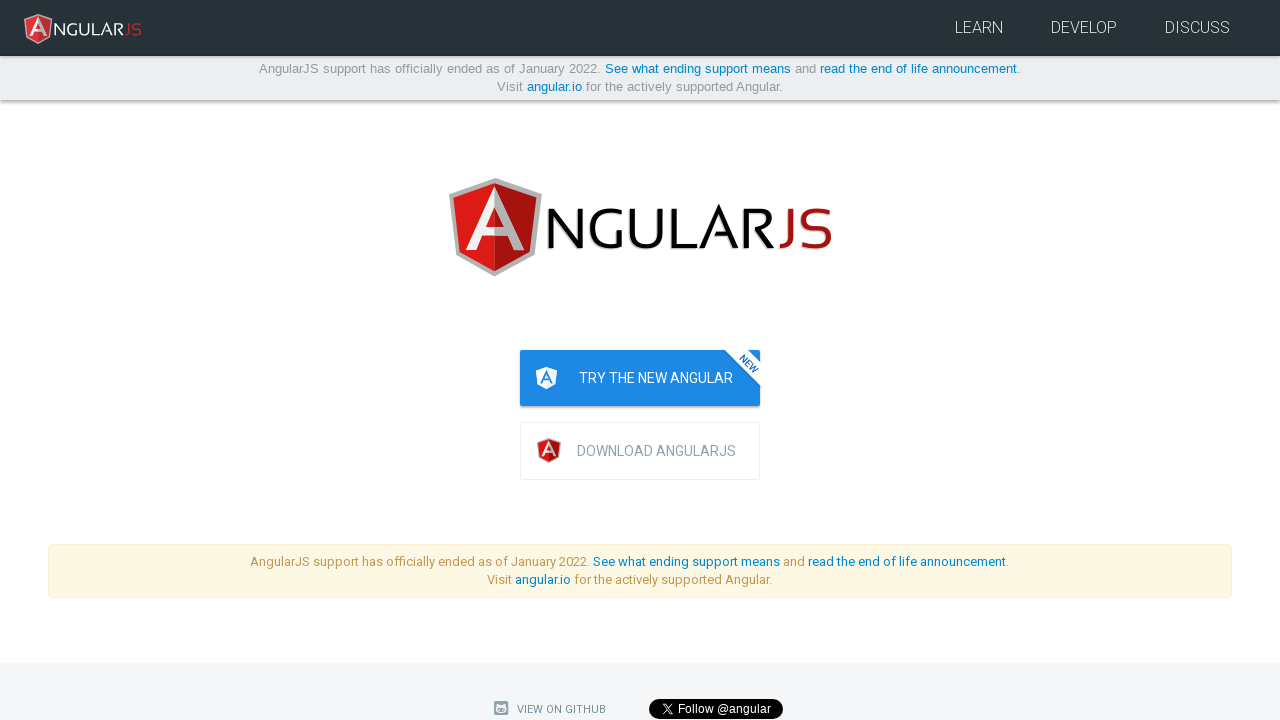

Waited for input field with ng-model='yourName' to be available
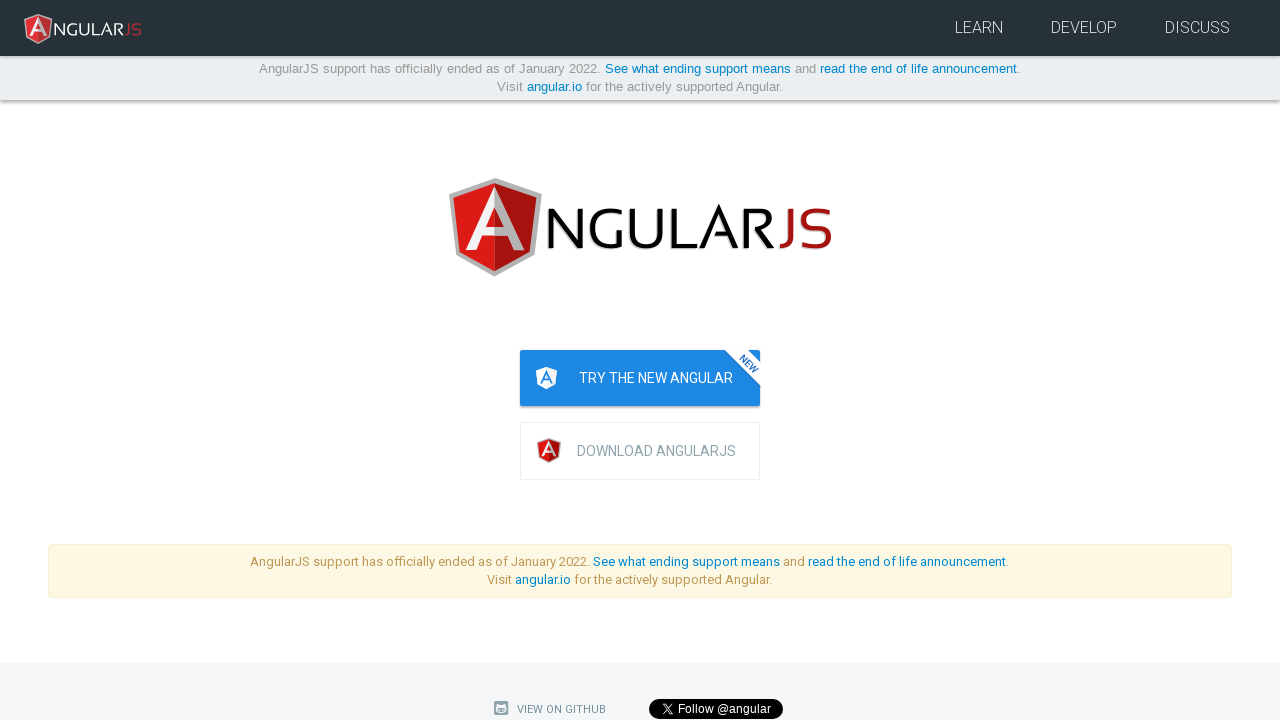

Filled input field with 'Julie' to test Angular data binding on input[ng-model='yourName']
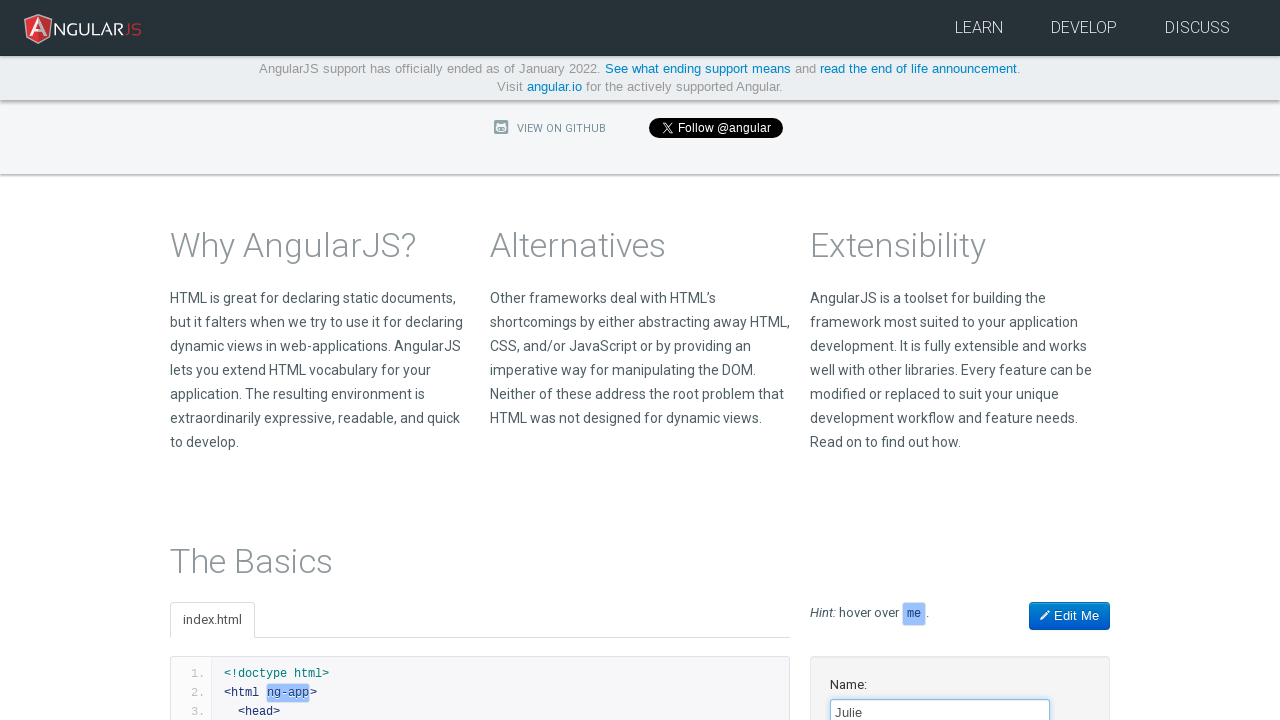

Located greeting message element with text 'Hello Julie!'
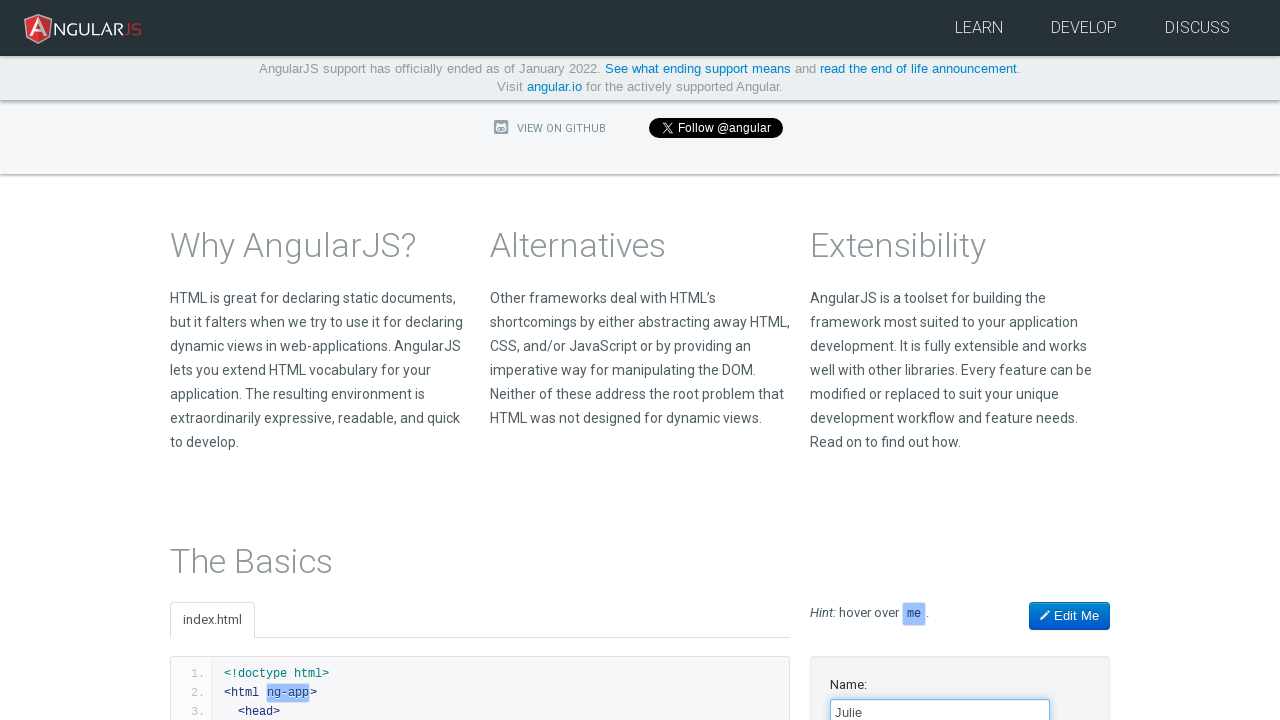

Verified greeting message displays 'Hello Julie!' confirming Angular data binding works correctly
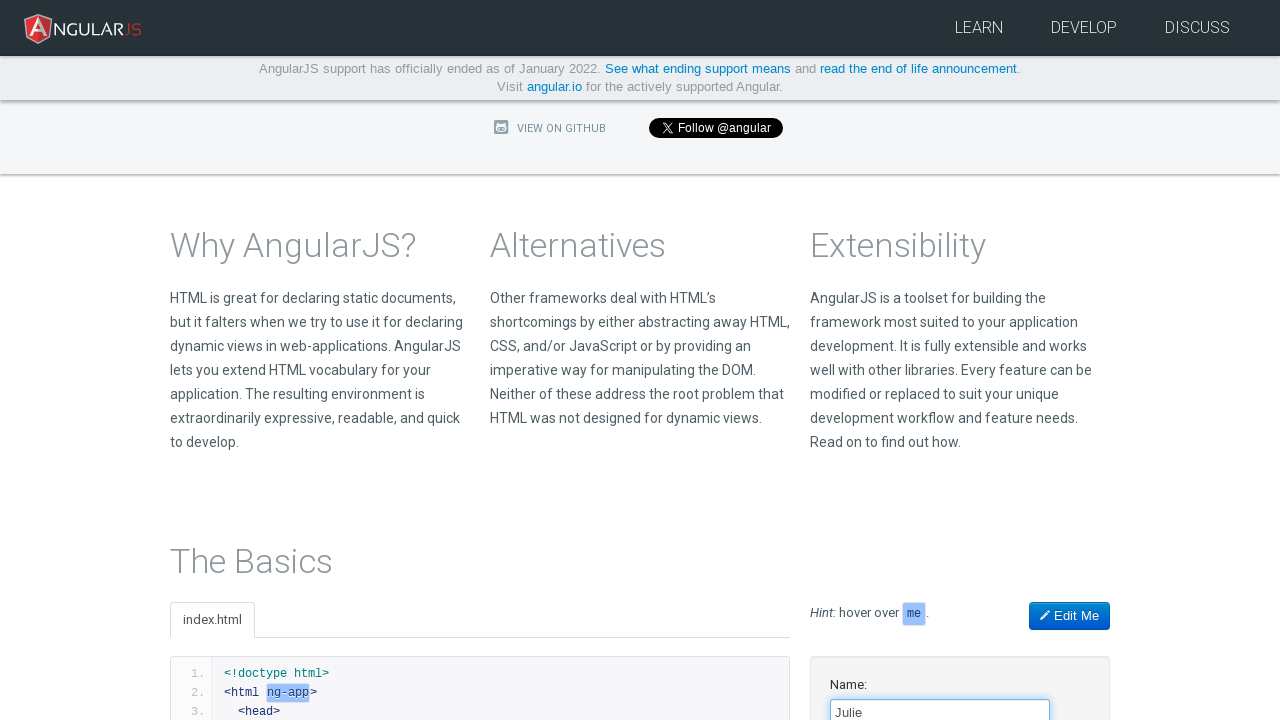

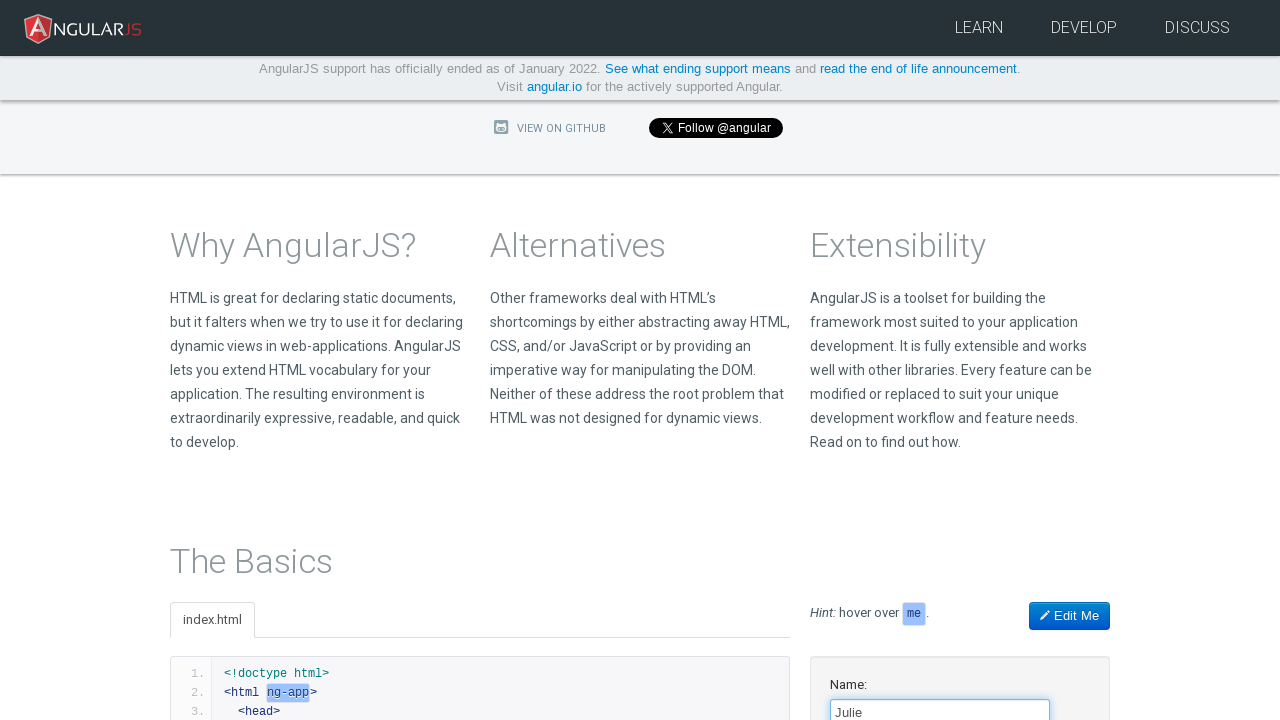